Tests alert popup handling by clicking a button to trigger an alert and then dismissing it

Starting URL: http://formy-project.herokuapp.com/switch-window

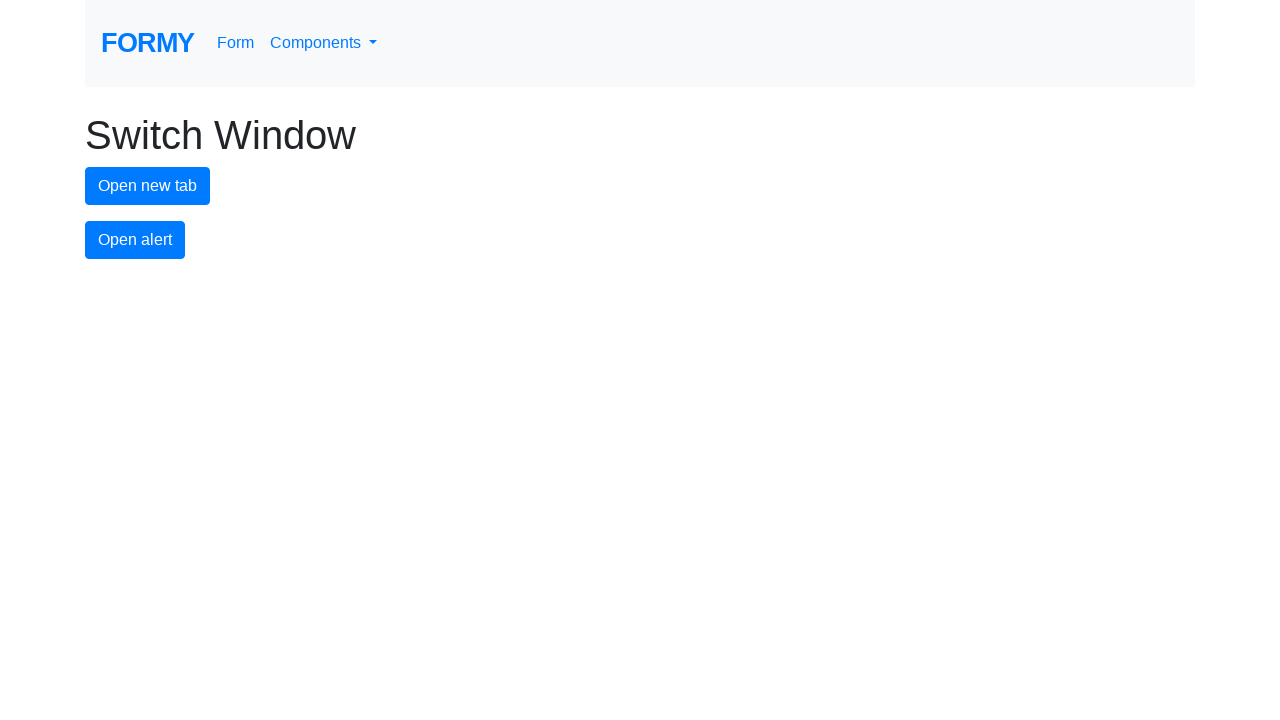

Clicked alert button to trigger alert popup at (135, 240) on #alert-button
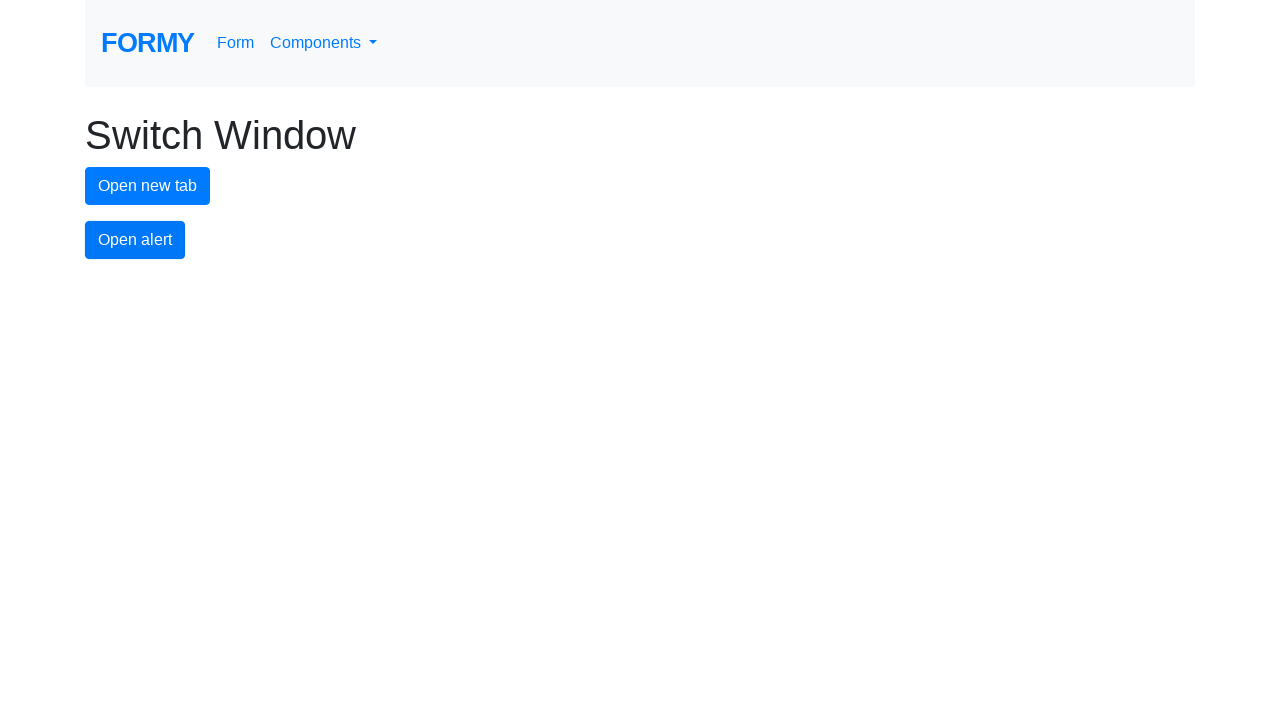

Set up dialog handler to dismiss alert popup
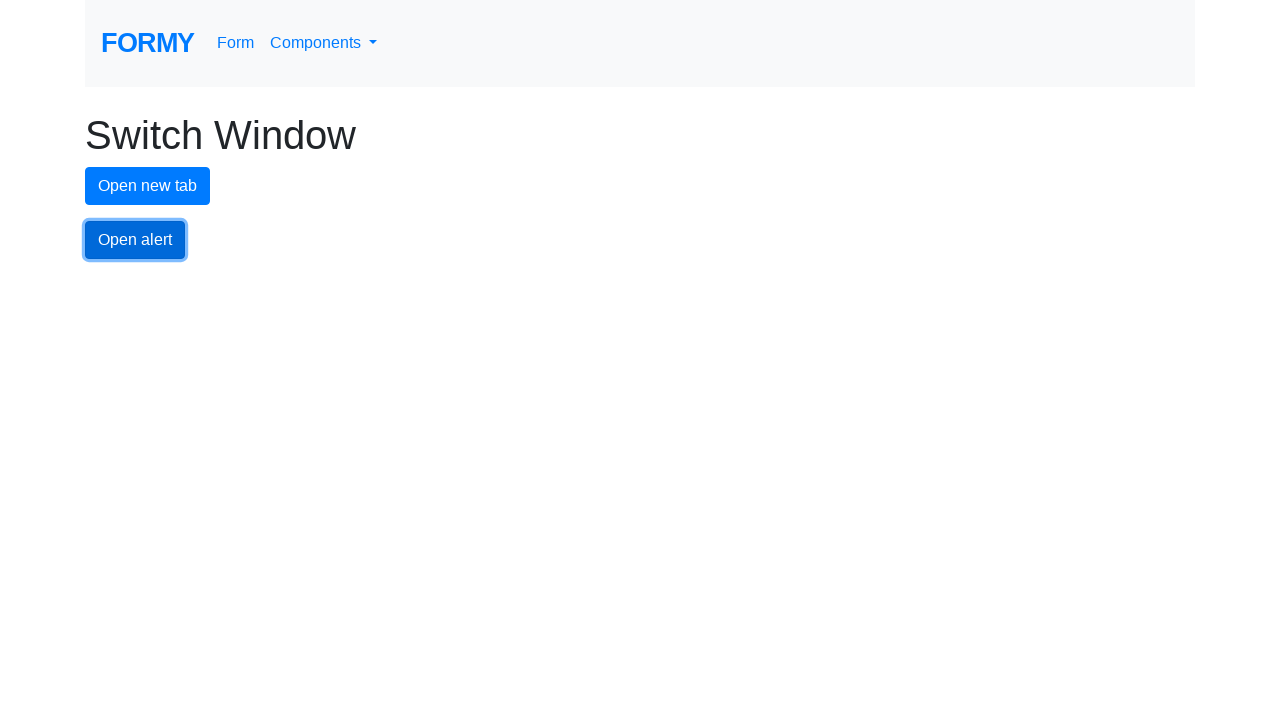

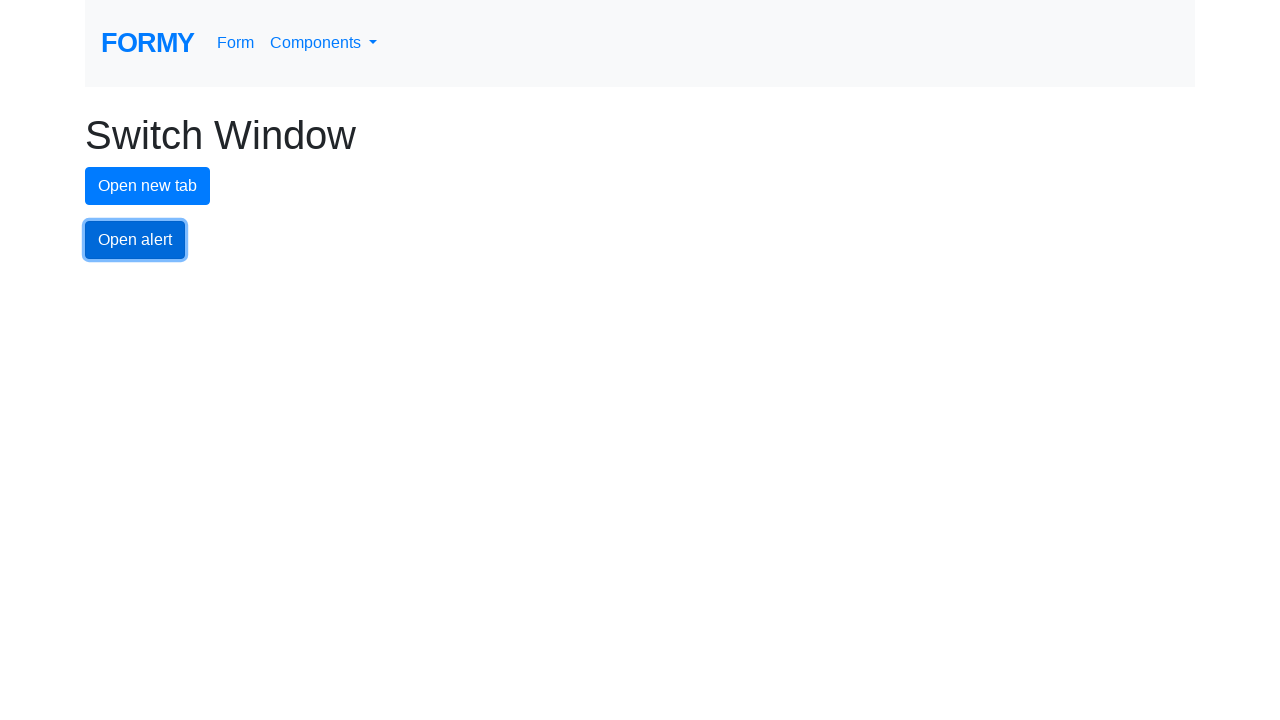